Navigates to Honda Two Wheelers India website and waits for the page to load.

Starting URL: https://www.honda2wheelersindia.com/

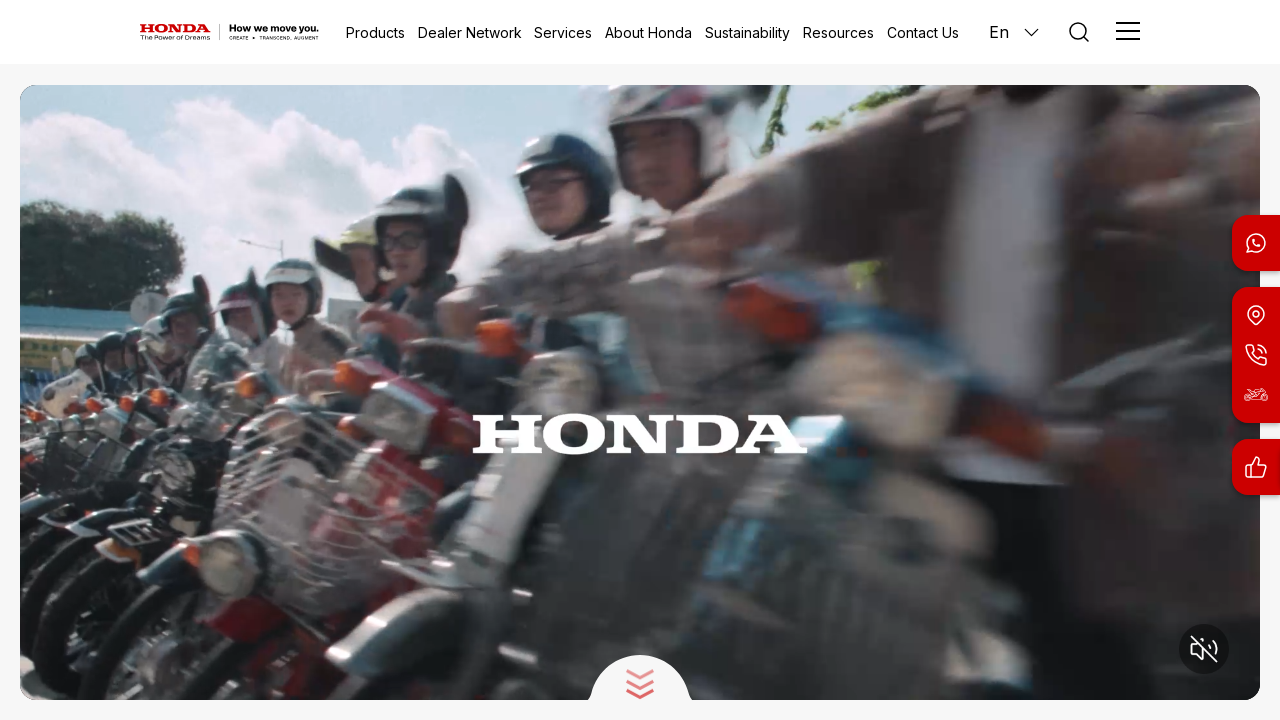

Waited for Honda Two Wheelers India website to load (domcontentloaded)
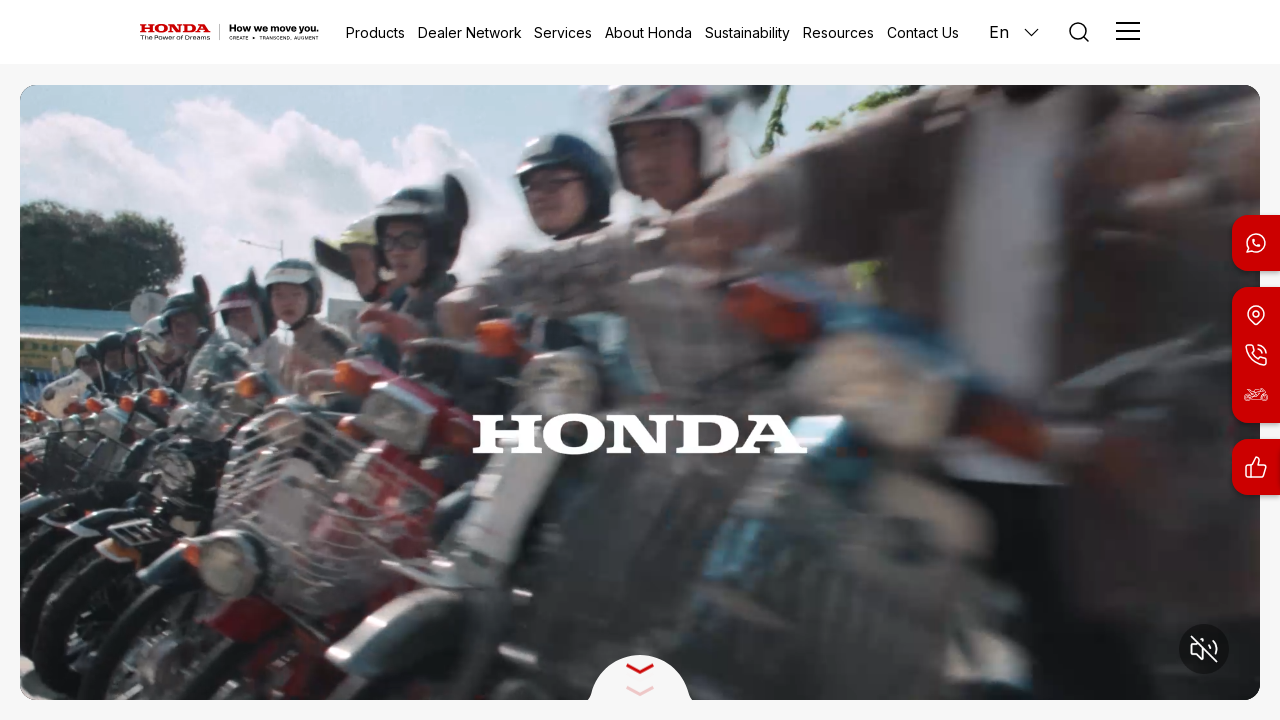

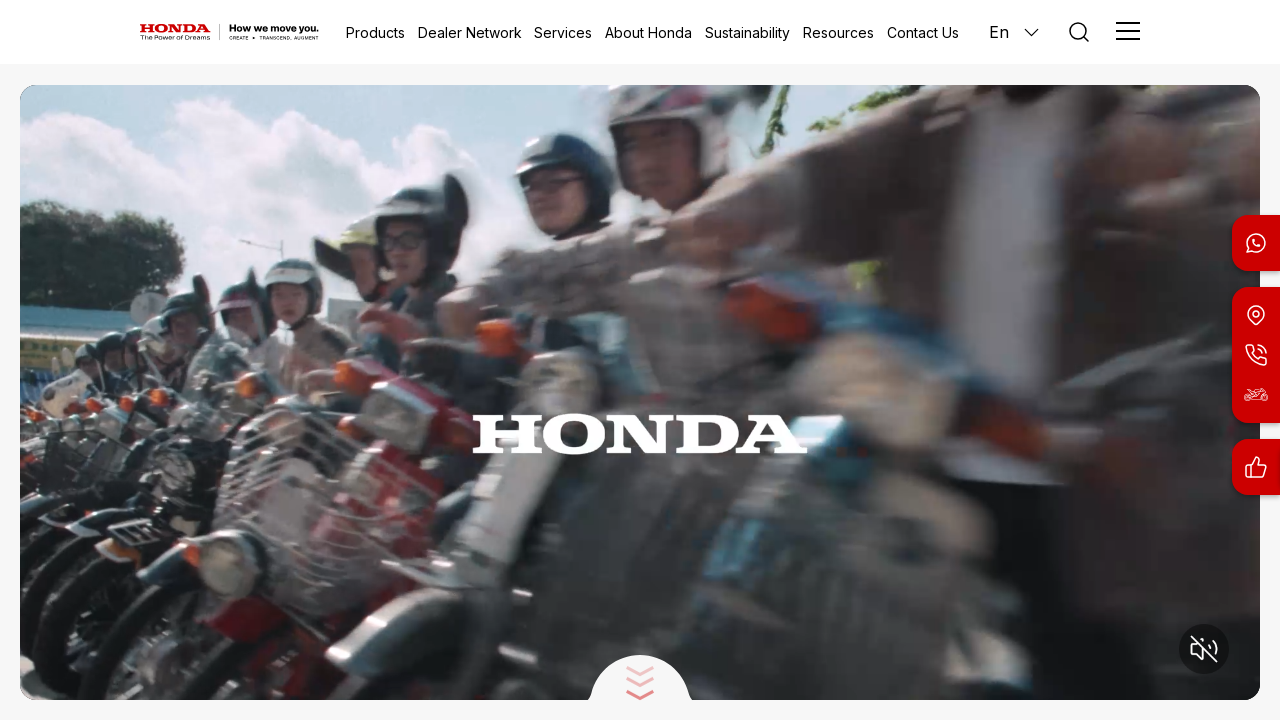